Tests dropdown selection functionality by selecting different options and verifying they are selected

Starting URL: https://the-internet.herokuapp.com/dropdown

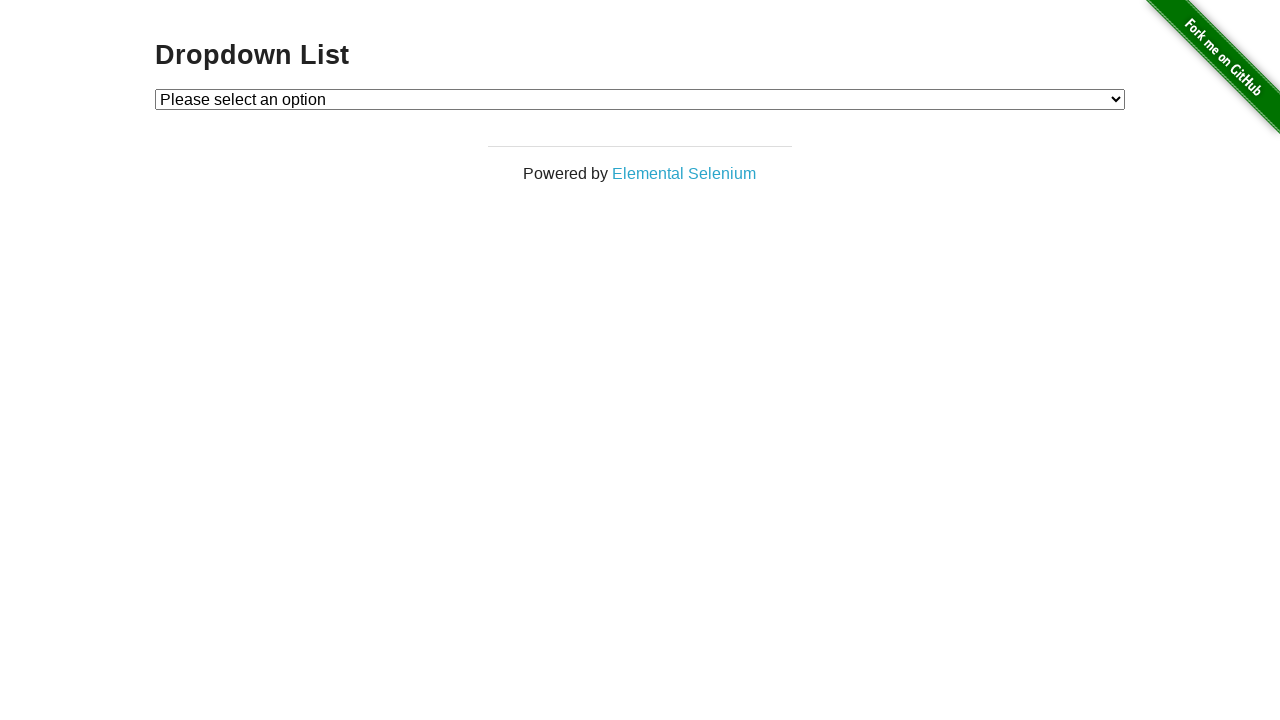

Selected 'Option 1' from dropdown on #dropdown
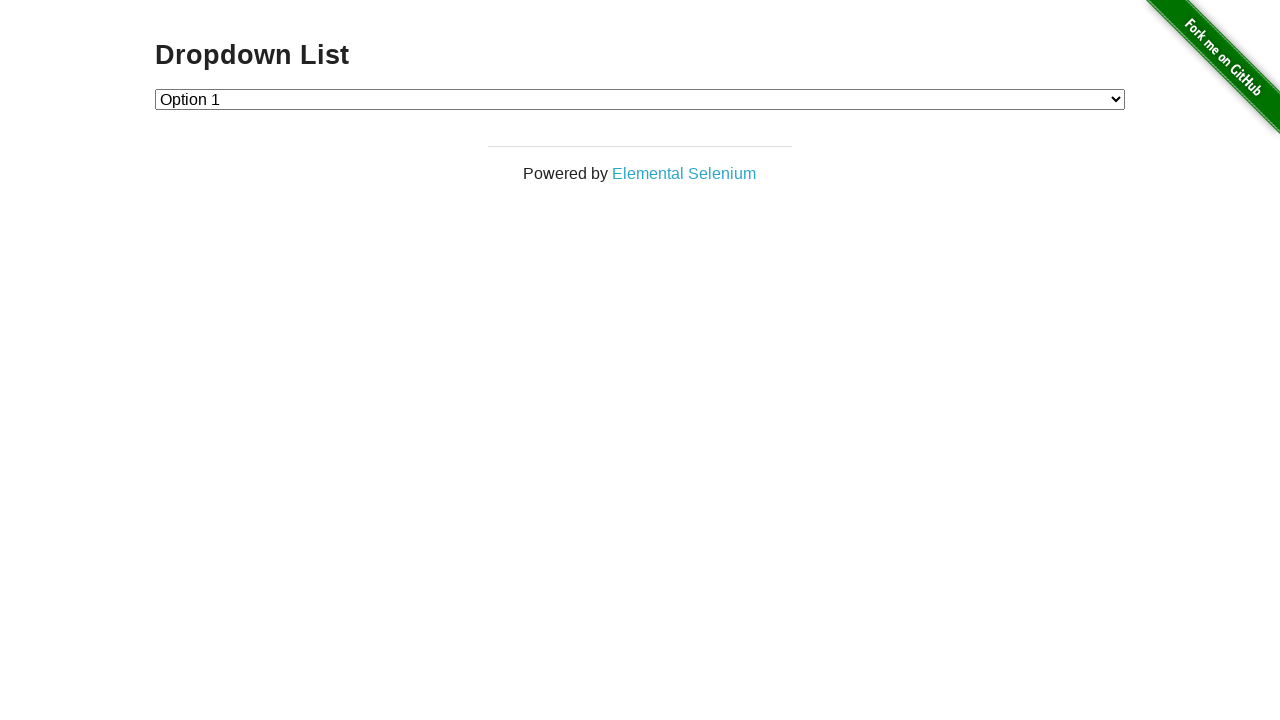

Verified that 'Option 1' is selected in dropdown
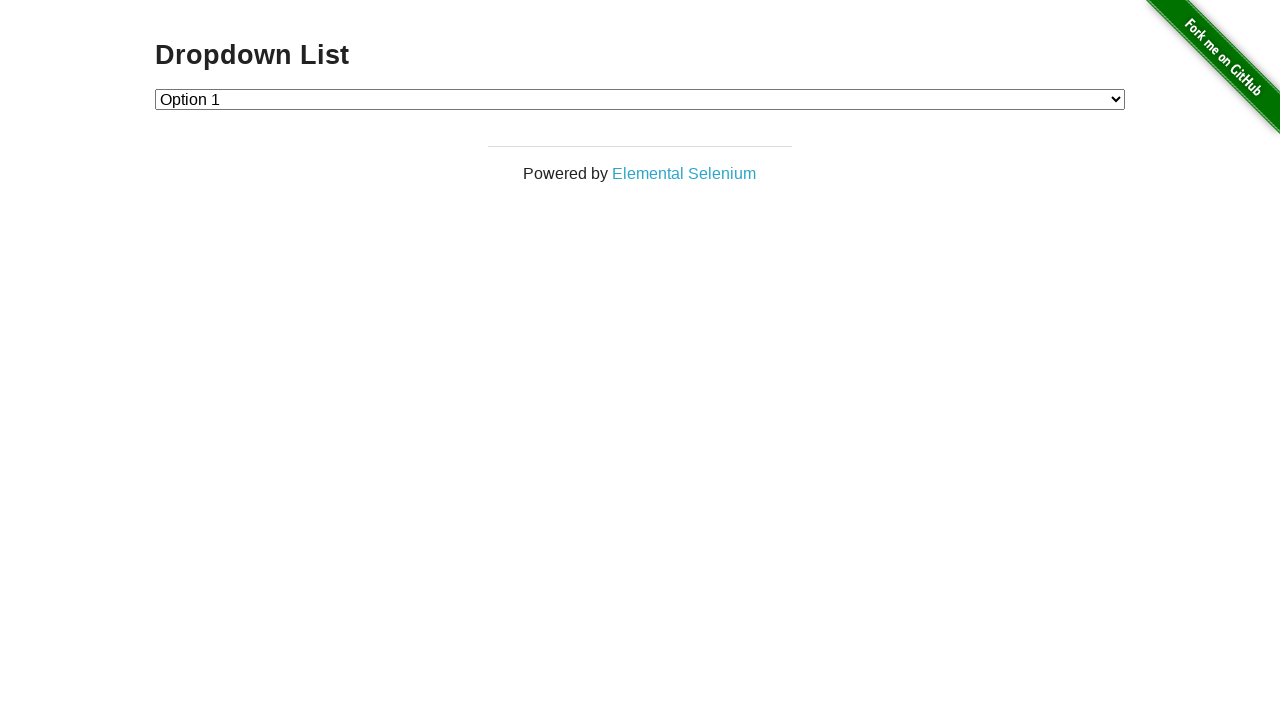

Selected 'Option 2' from dropdown on #dropdown
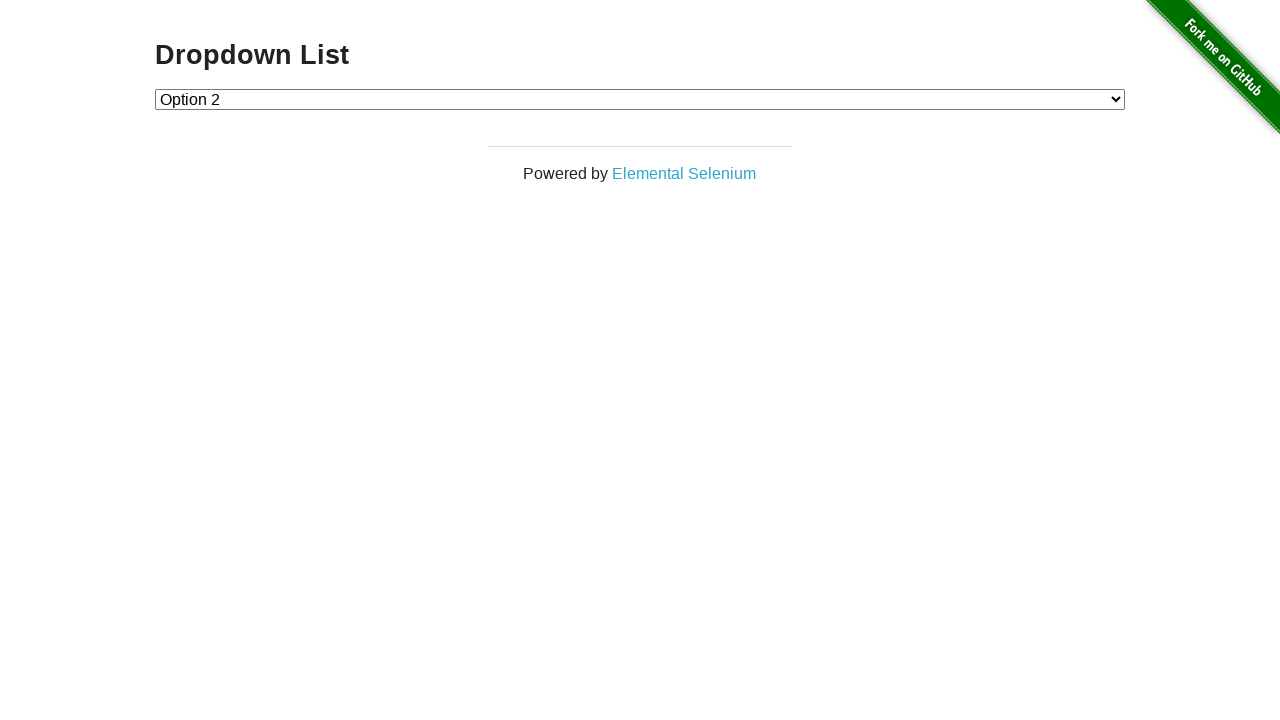

Verified that 'Option 2' is selected in dropdown
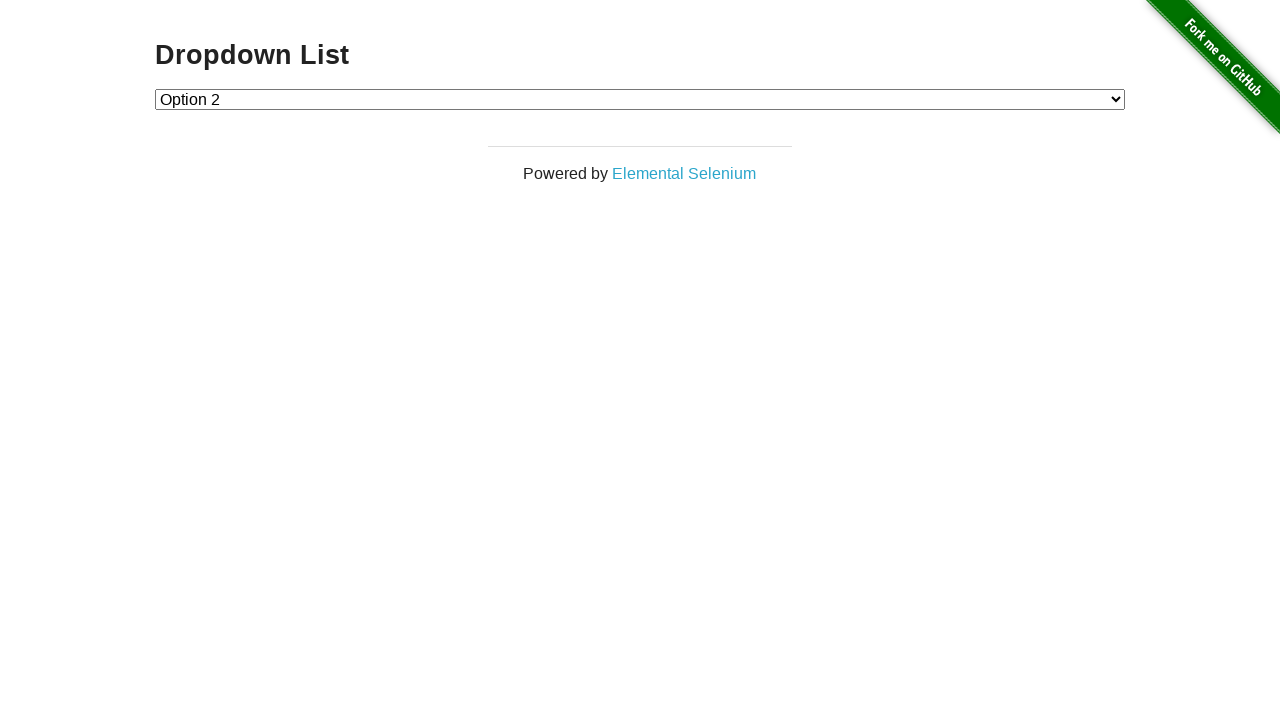

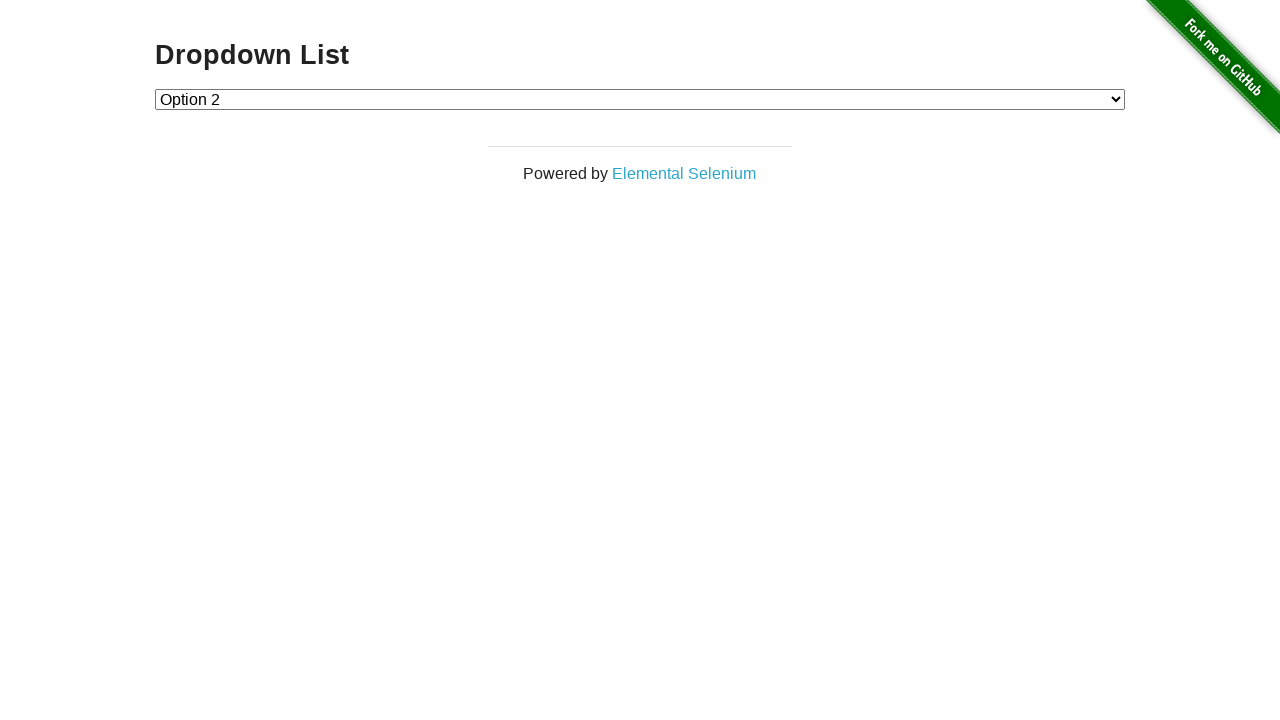